Tests dynamic controls functionality by clicking a checkbox, removing it, enabling a text input, typing text, then disabling the input and verifying its state

Starting URL: https://the-internet.herokuapp.com/dynamic_controls

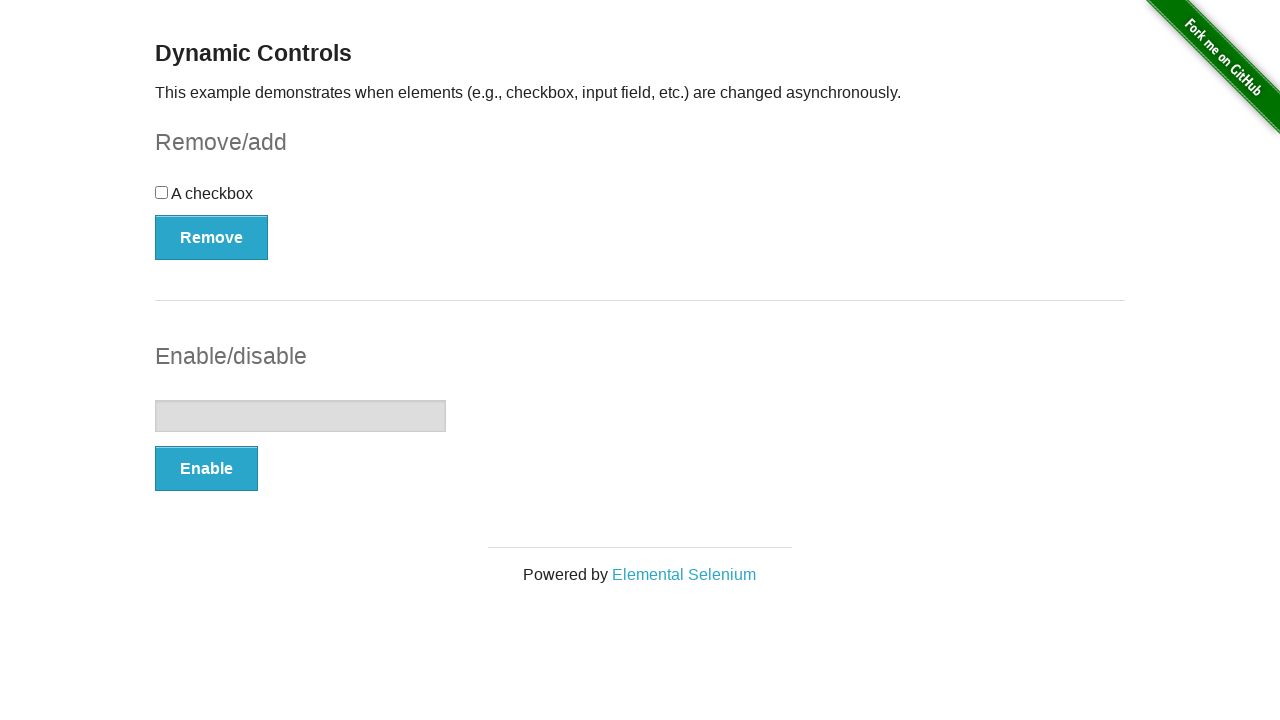

Clicked the checkbox at (162, 192) on input[type='checkbox']
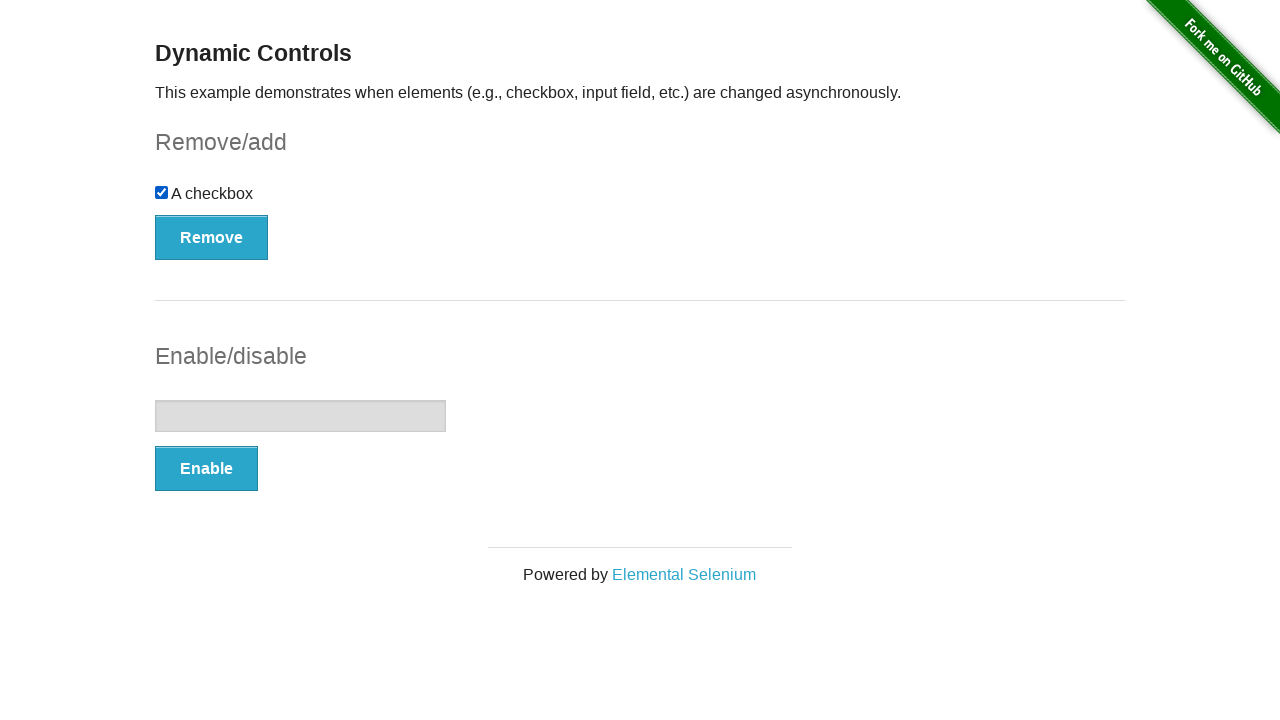

Clicked the Remove button at (212, 237) on button:text('Remove')
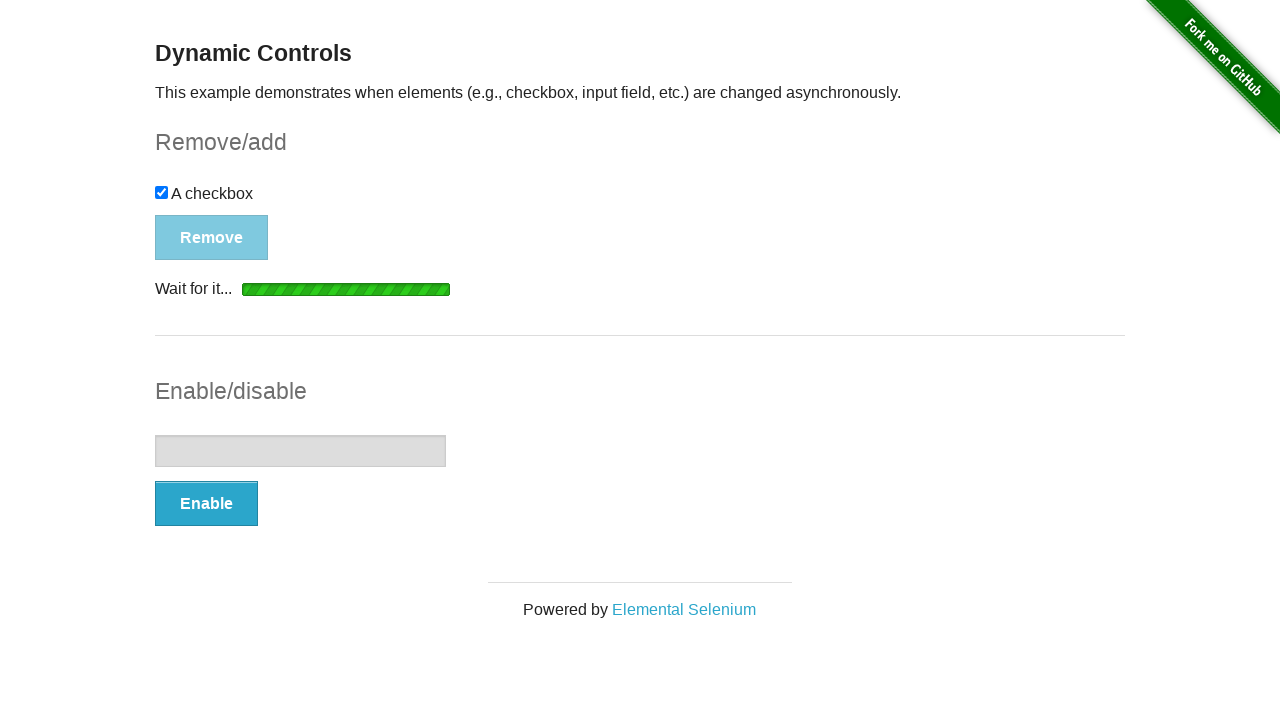

Removal confirmation message appeared
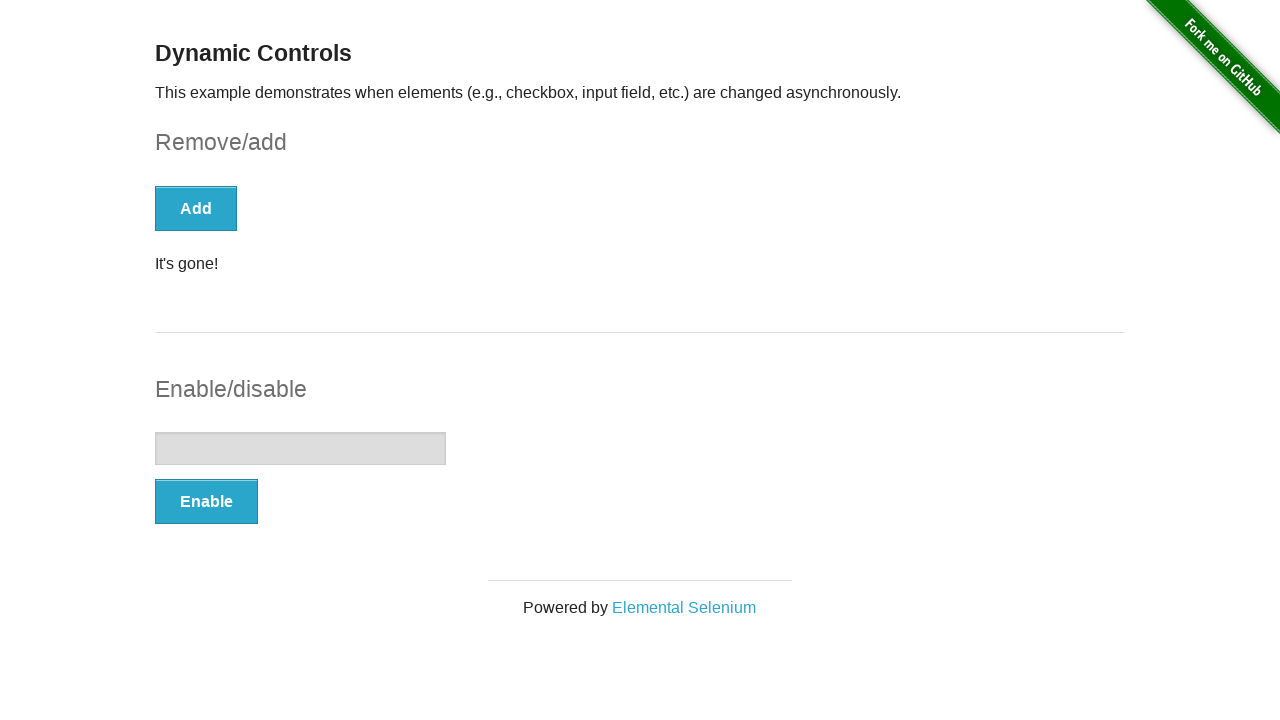

Clicked the Enable button at (206, 501) on button:text('Enable')
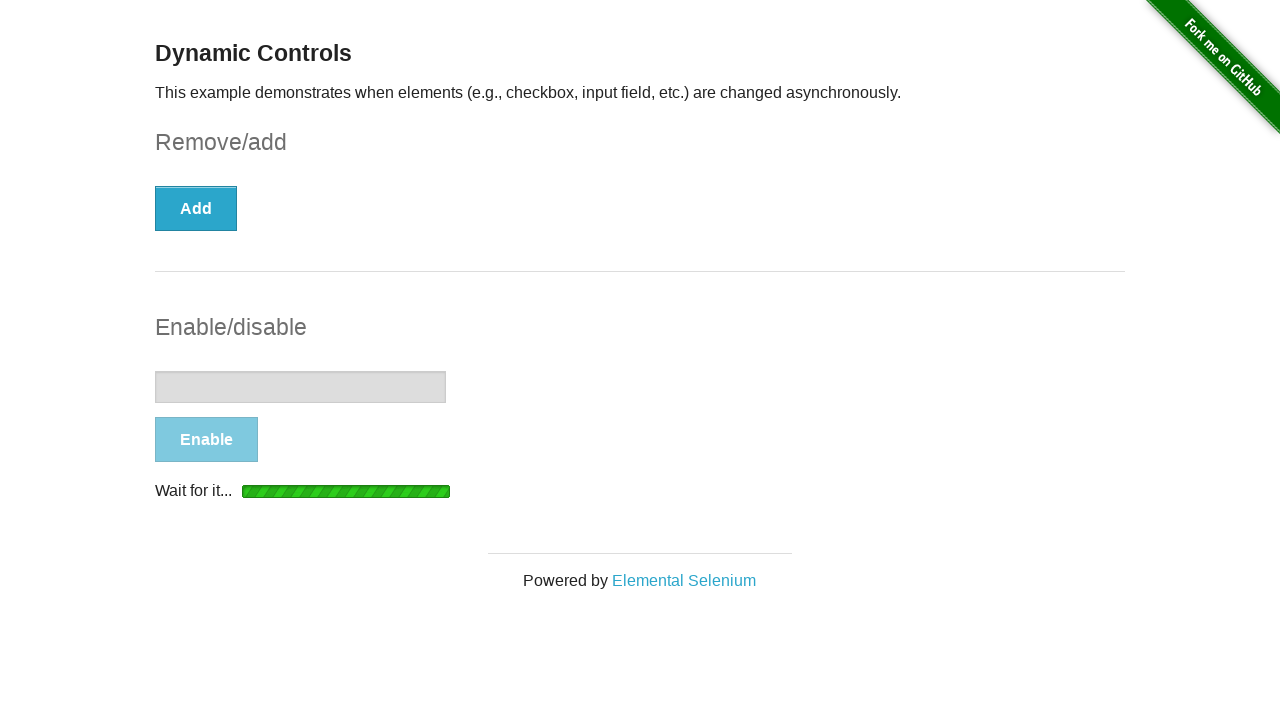

Text input became enabled
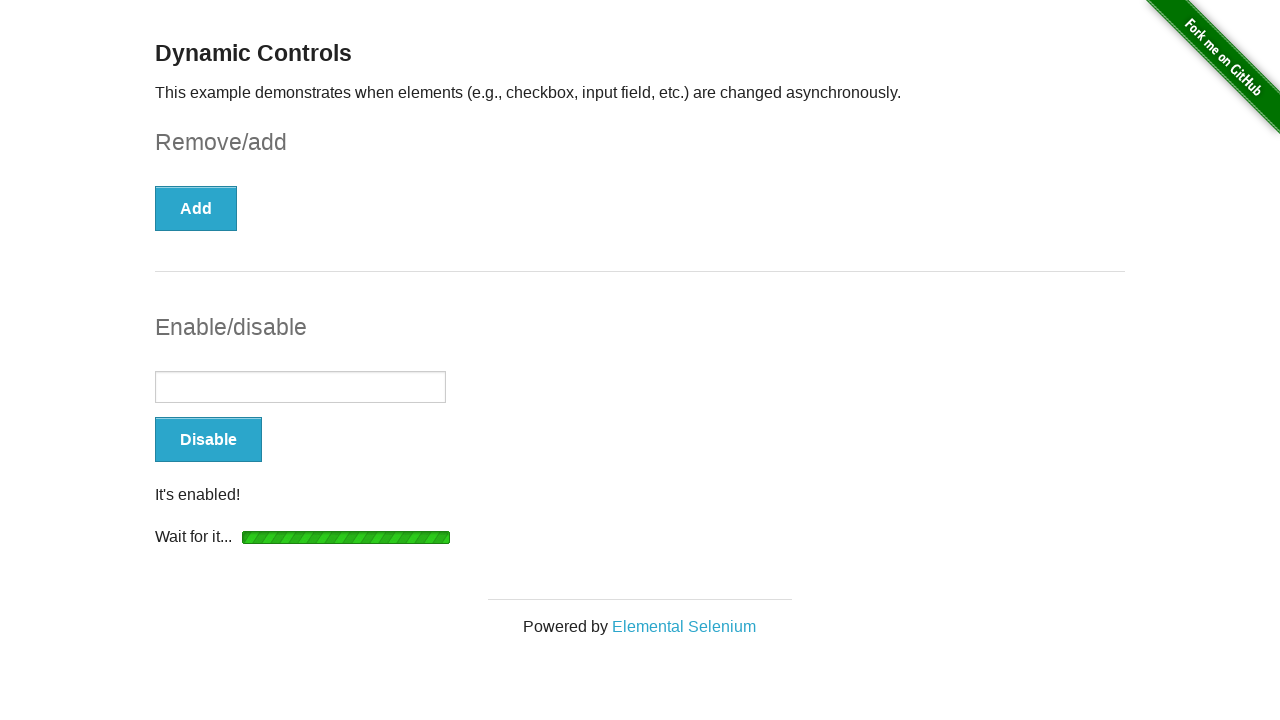

Entered 'batch12_test' into the text input on input[type='text']
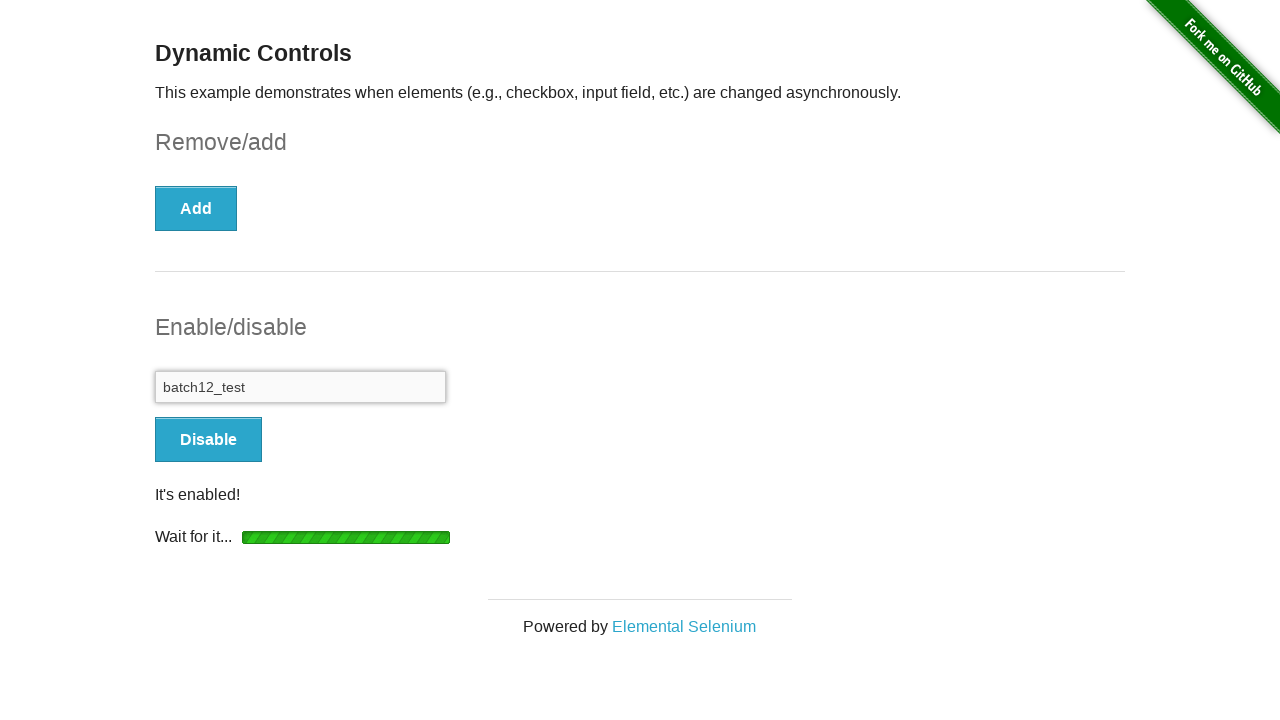

Clicked the Disable button at (208, 440) on button:text('Disable')
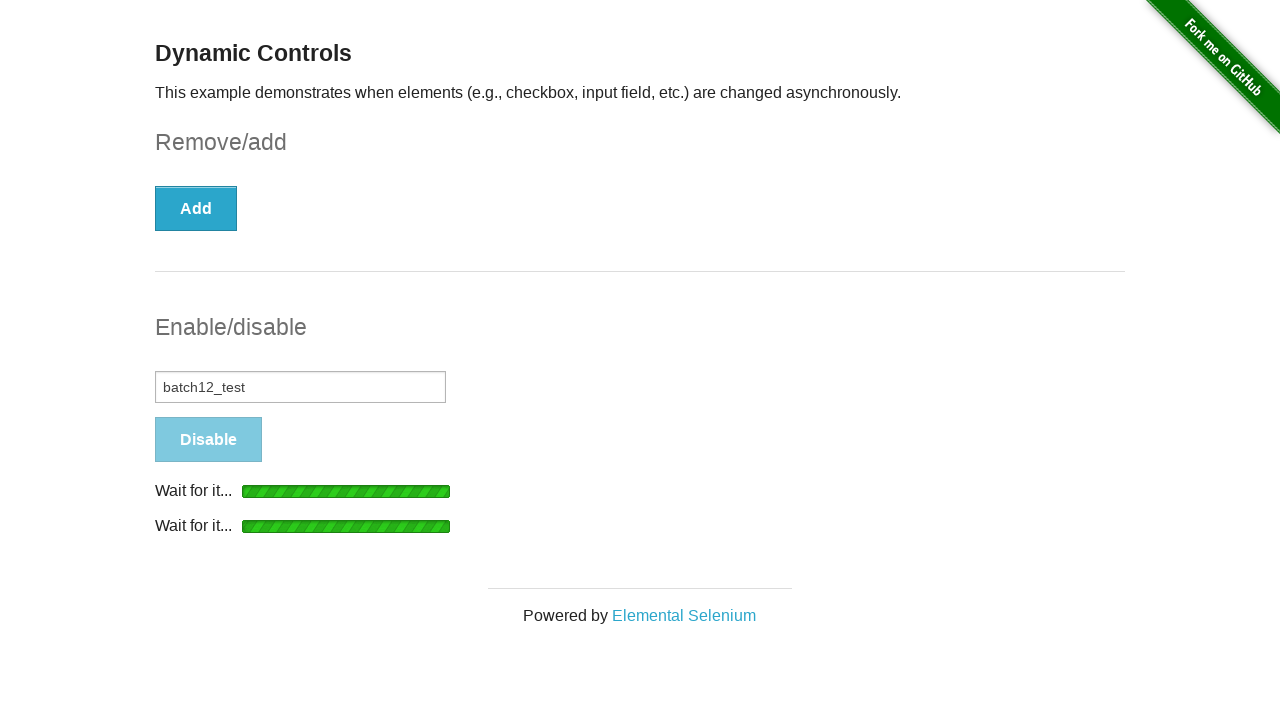

Confirmation message 'It's disabled!' appeared
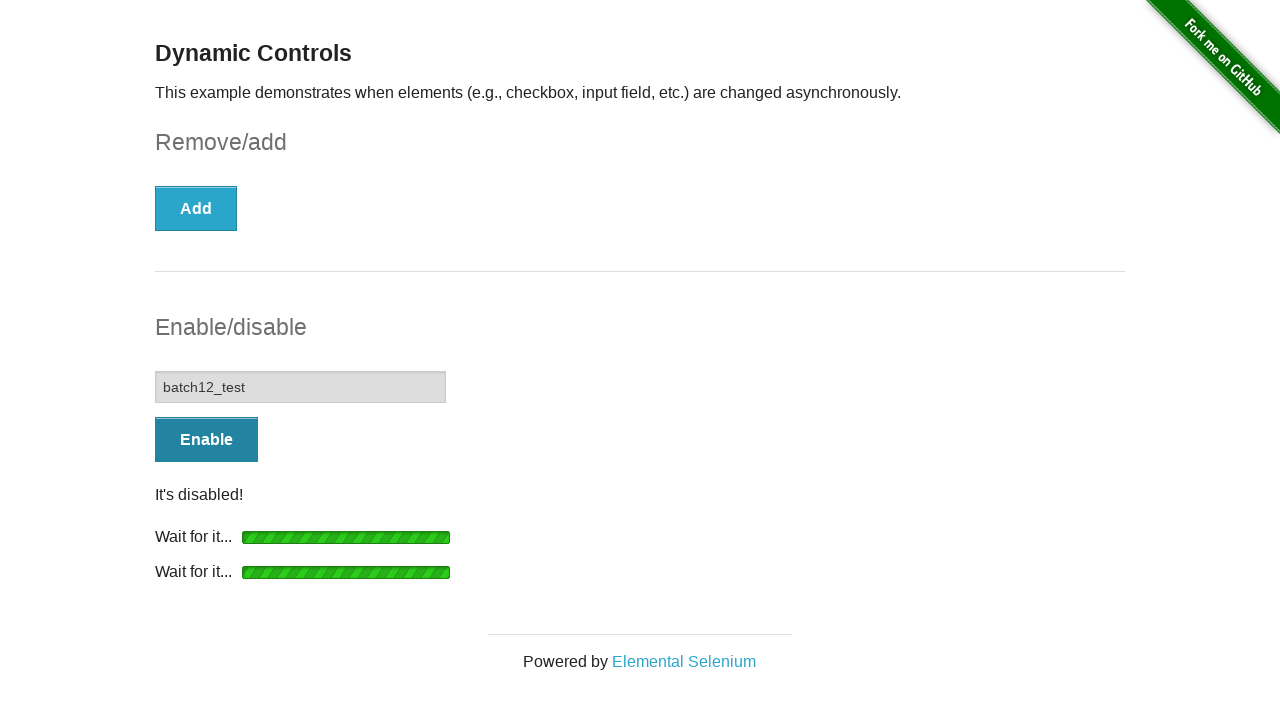

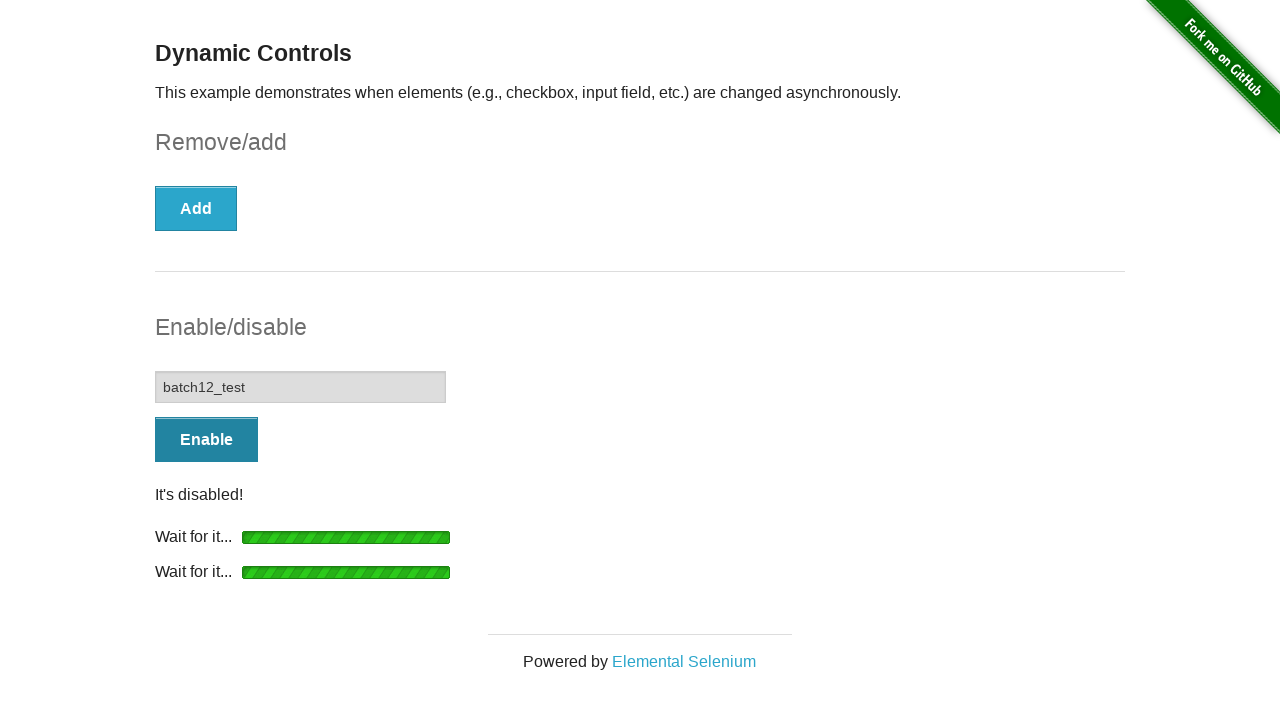